Tests switching to Grid view and verifying grid layout appears

Starting URL: https://demoqa.com/selectable

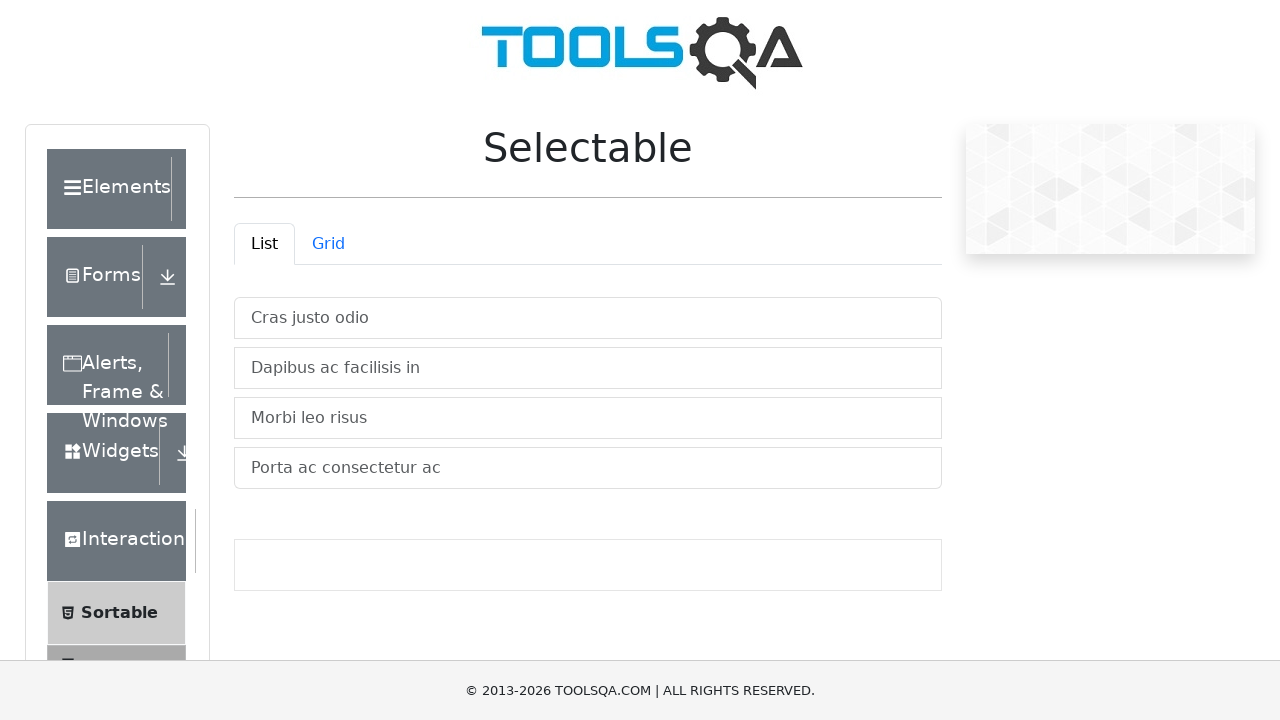

Clicked on Grid tab to switch to grid view at (328, 244) on #demo-tab-grid
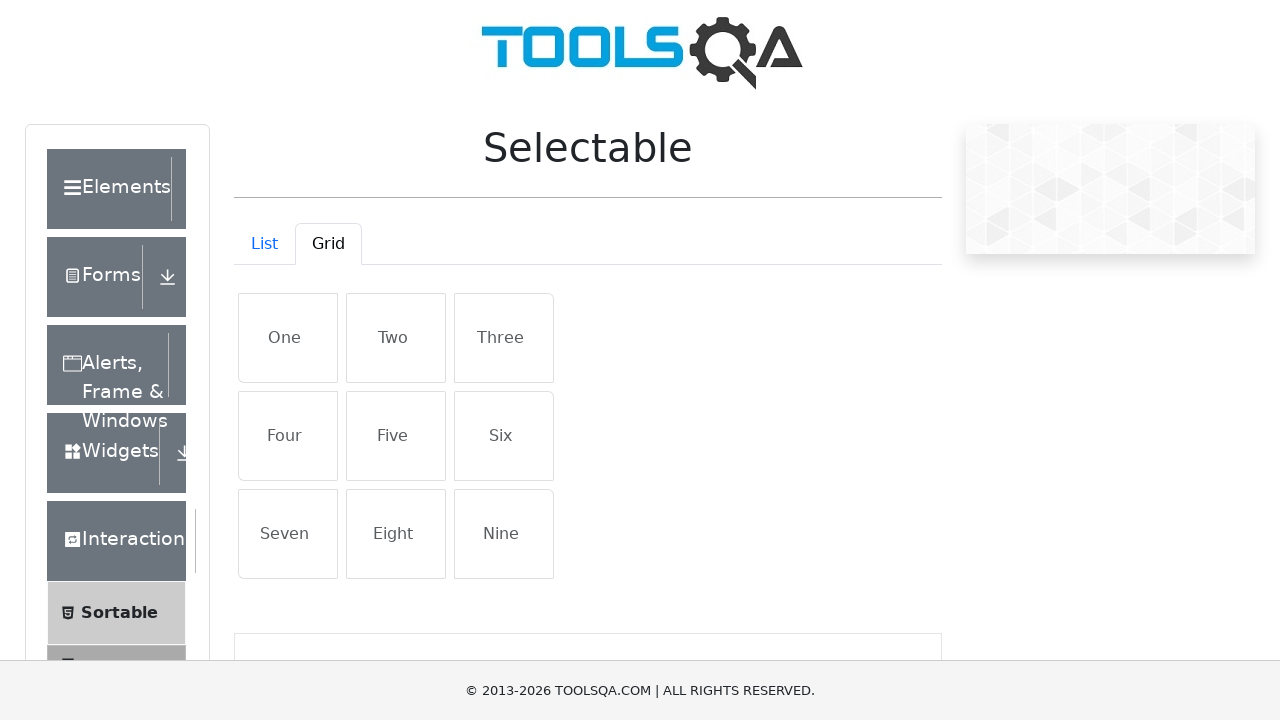

Grid items selector became available
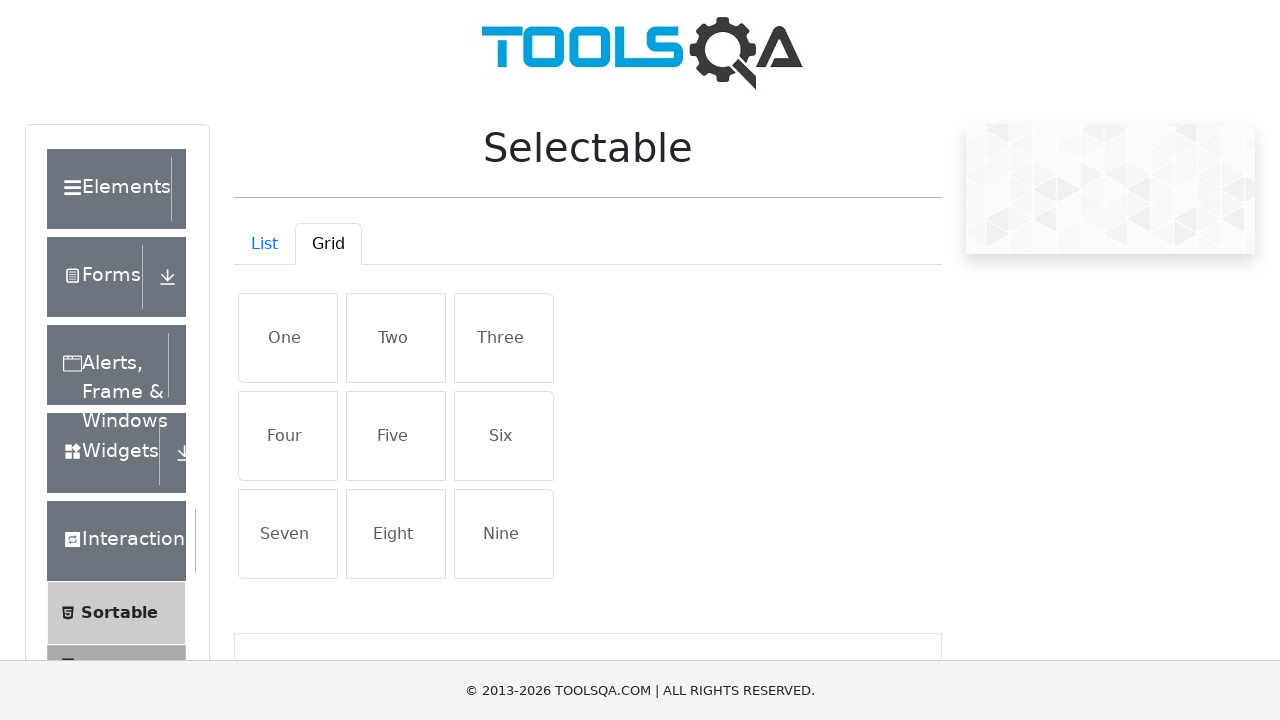

First grid item is now visible, confirming grid layout has appeared
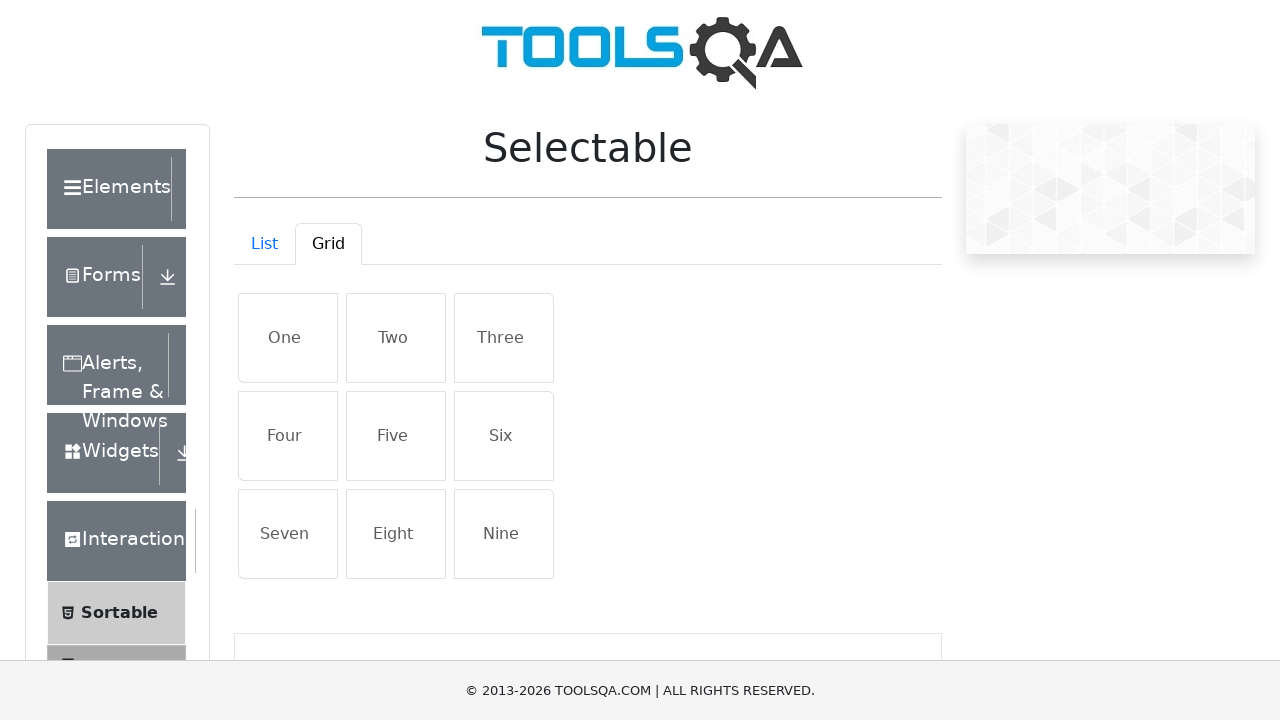

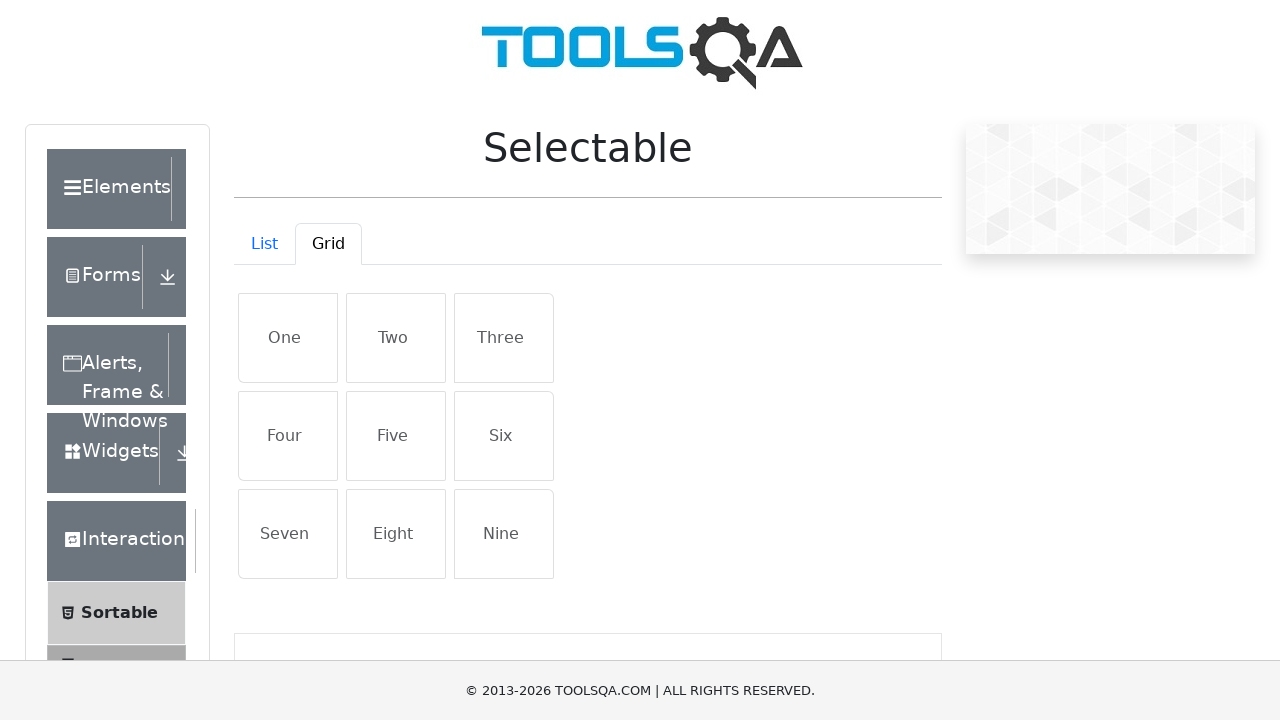